Tests hover functionality by hovering over an avatar image and verifying that additional user information caption becomes visible.

Starting URL: http://the-internet.herokuapp.com/hovers

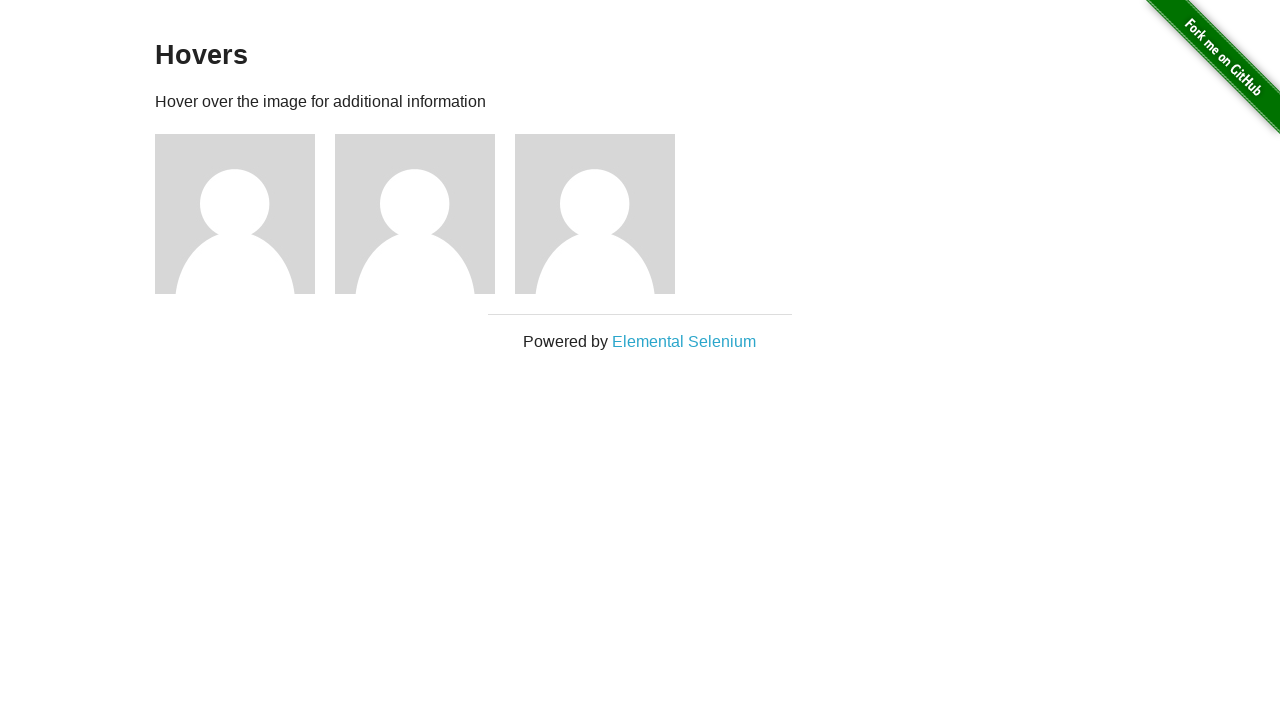

Located first avatar figure element
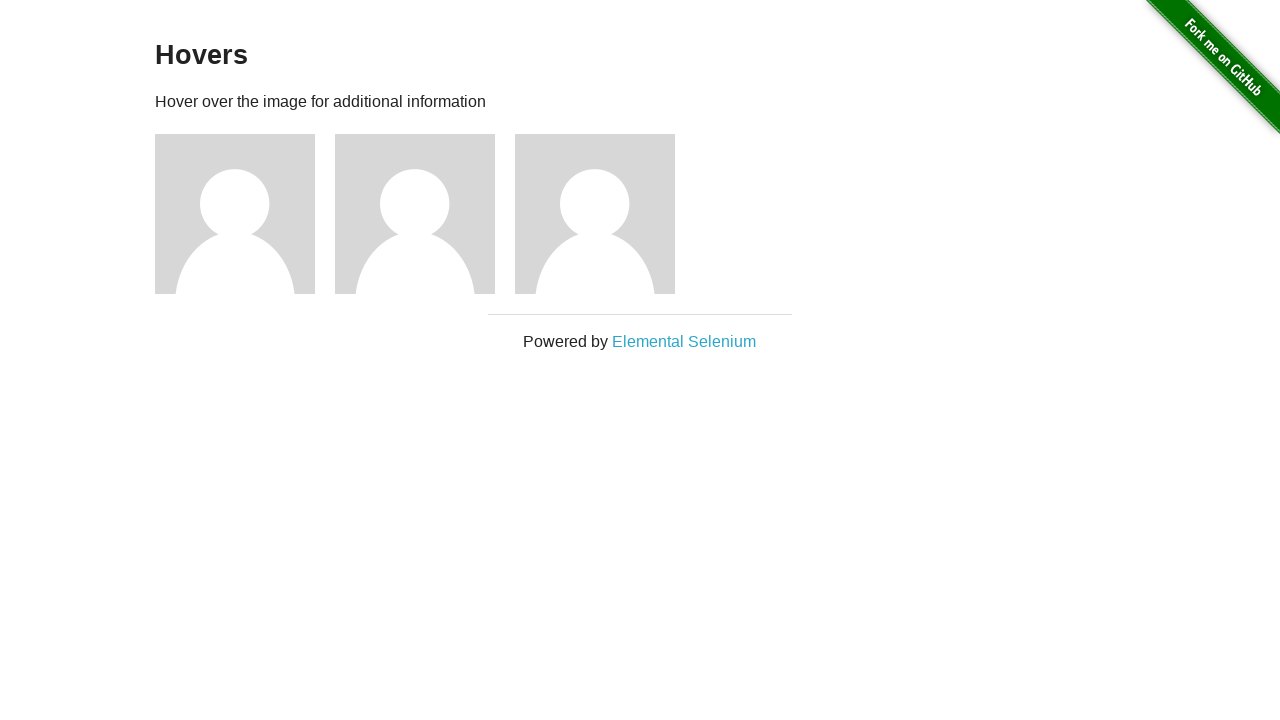

Hovered over avatar image to trigger caption display at (245, 214) on .figure >> nth=0
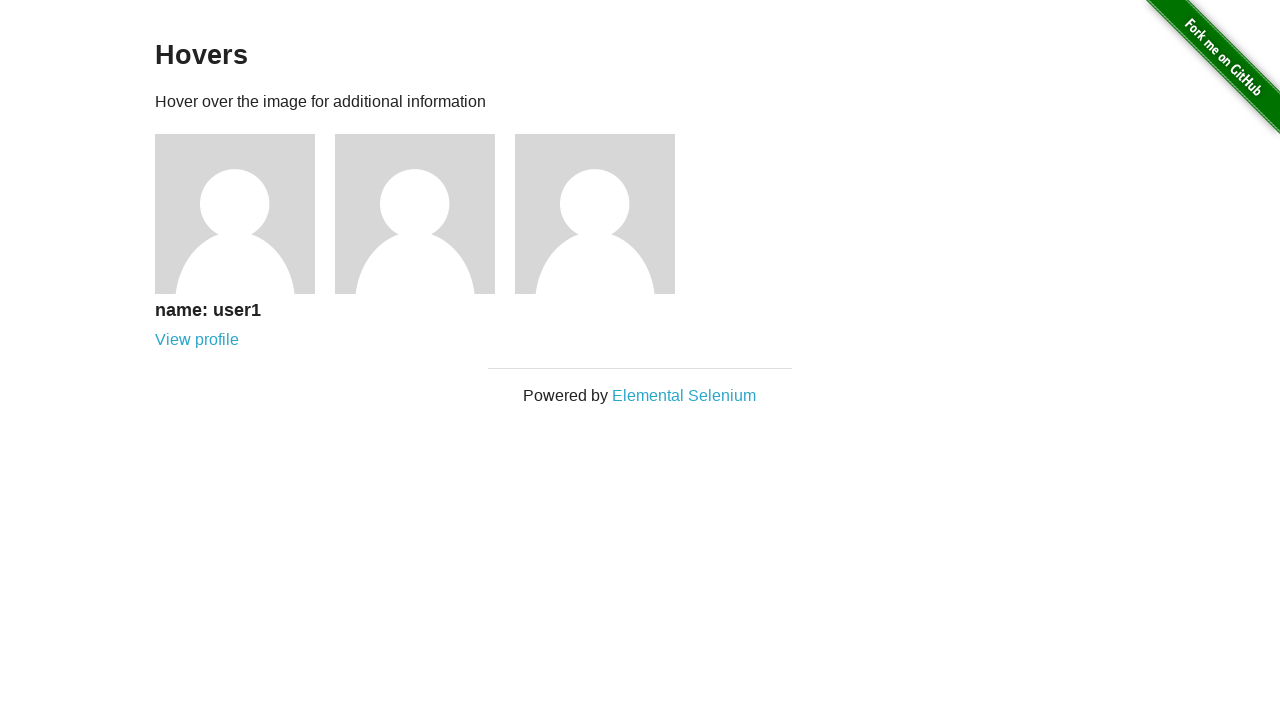

Caption became visible after hovering
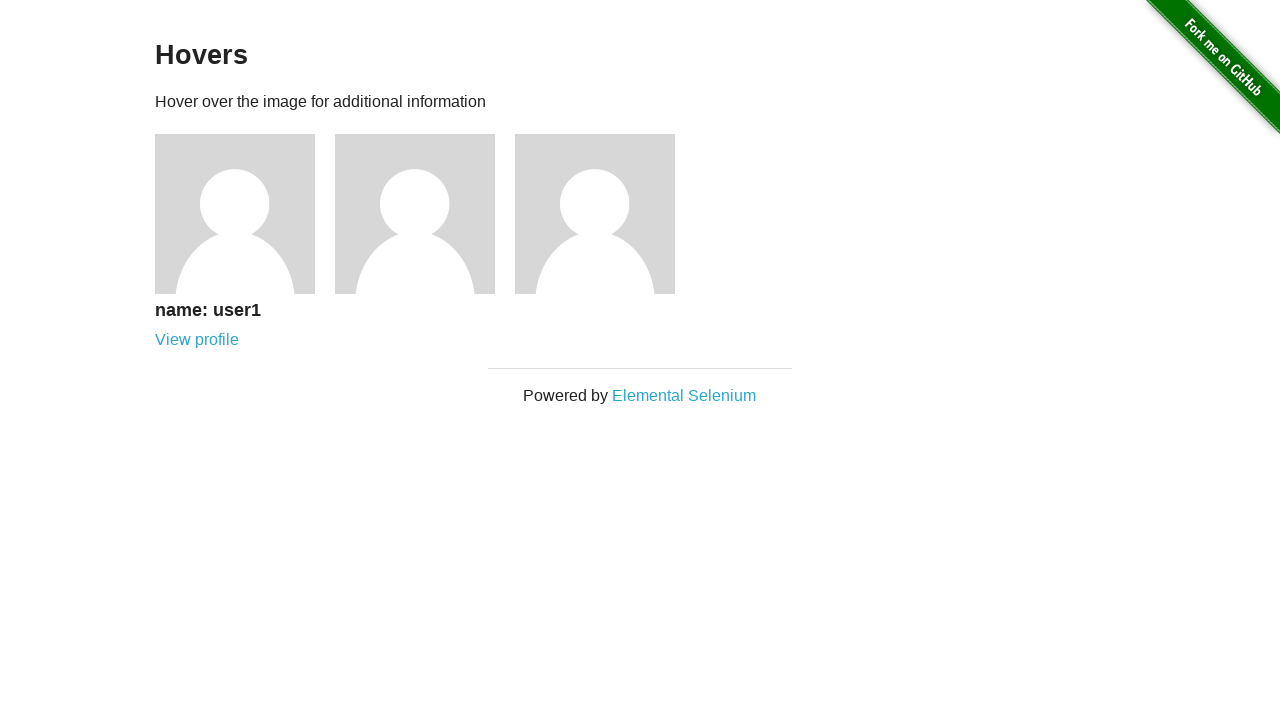

Verified caption is visible - assertion passed
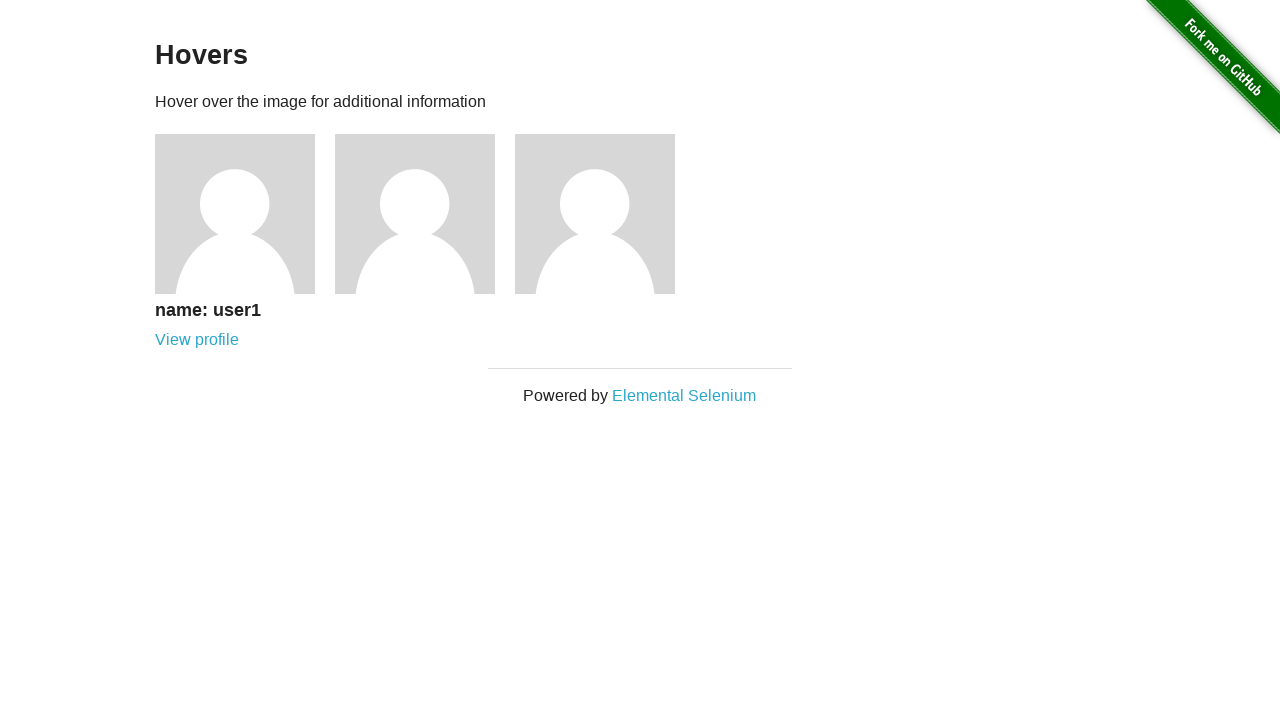

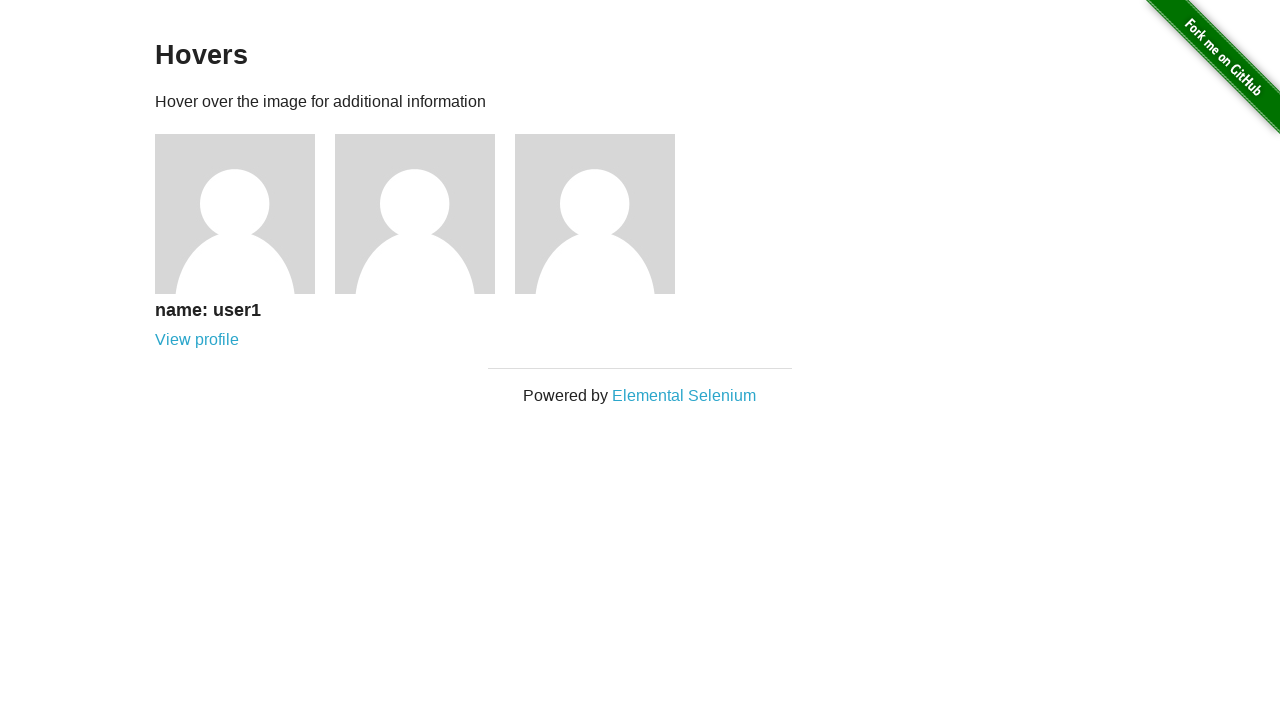